Tests scrolling functionality by navigating to a registration demo page and scrolling to a specific element (the 11th col-md-4 div) to bring it into view.

Starting URL: https://demo.automationtesting.in/Register.html

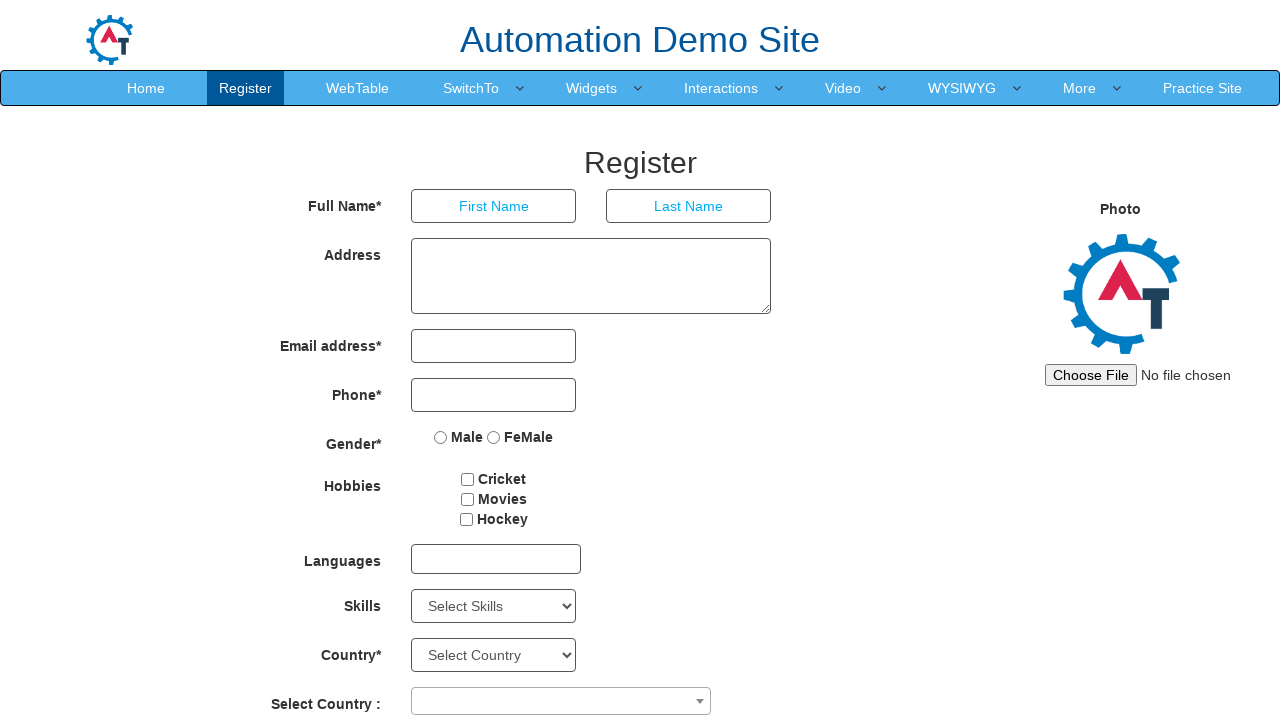

Navigated to registration demo page
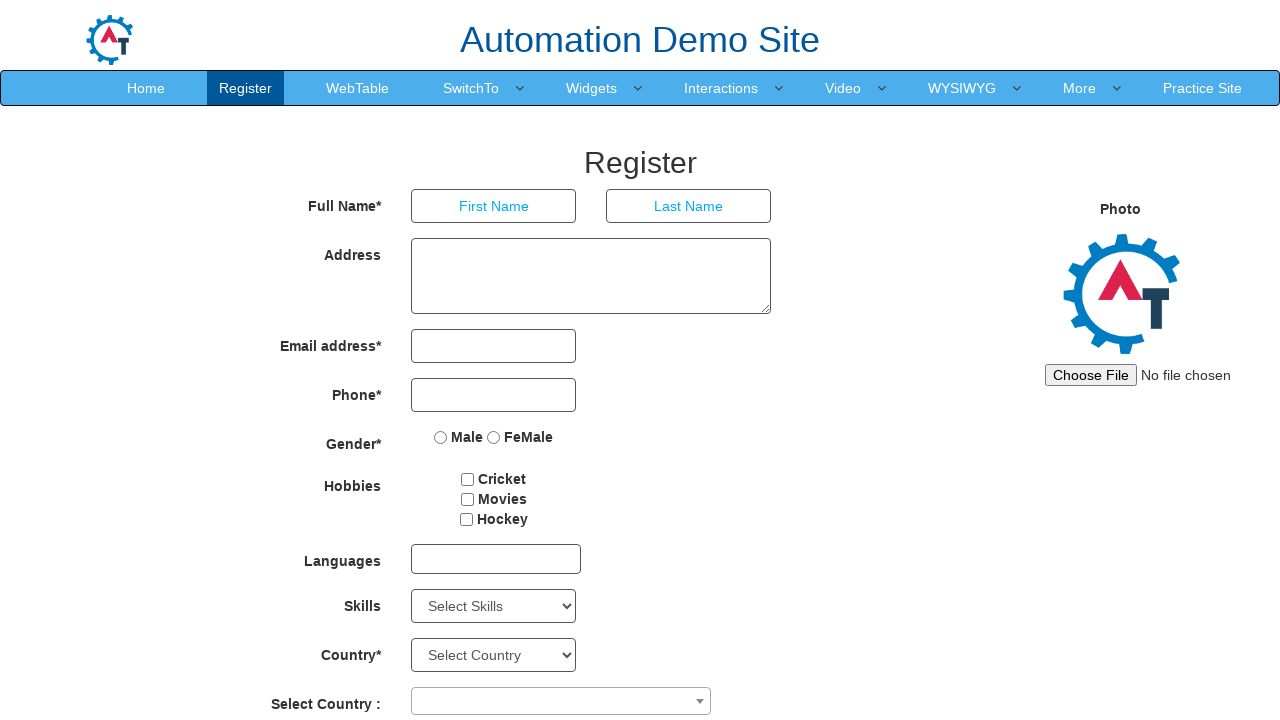

Located the 11th col-md-4 div element
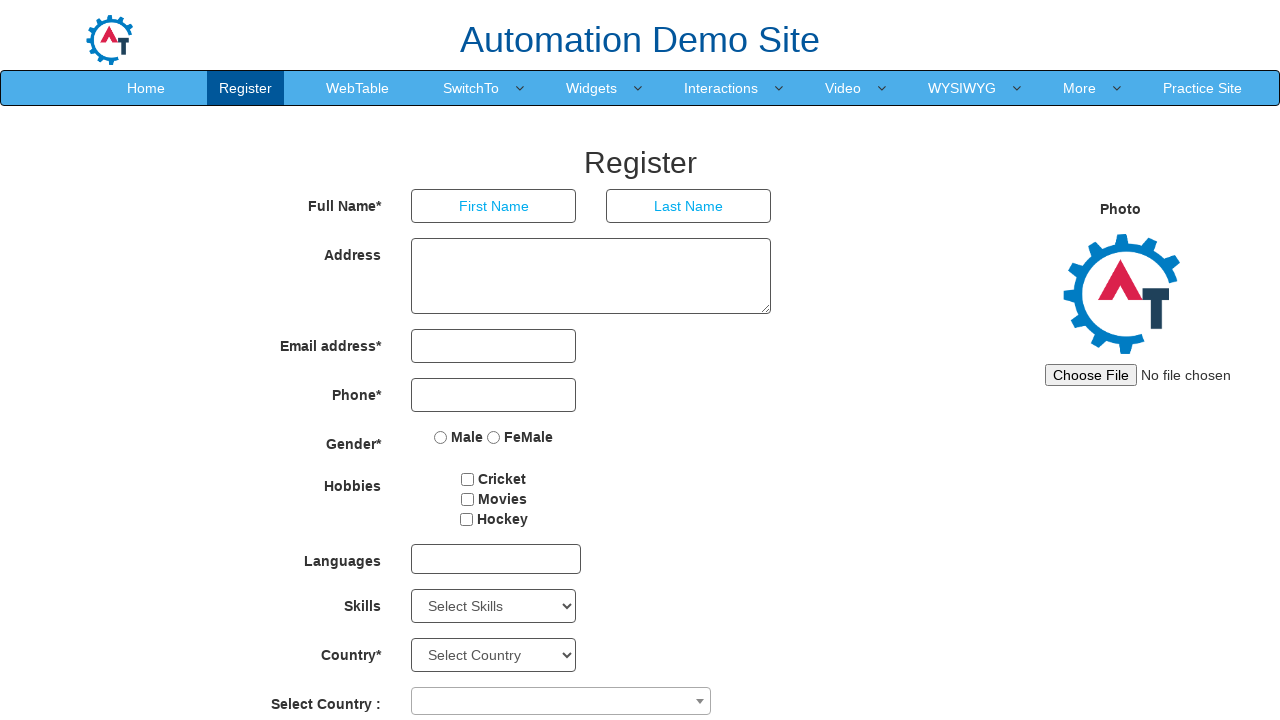

Scrolled the target element into view
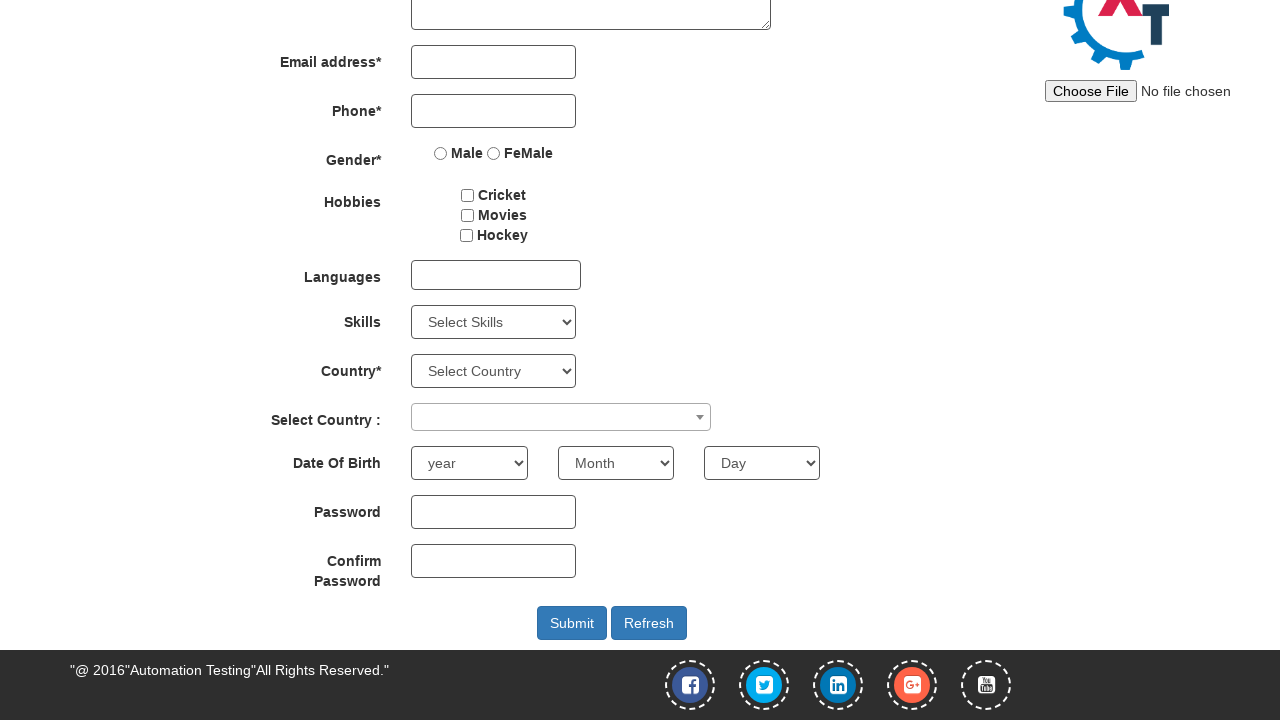

Confirmed target element is visible
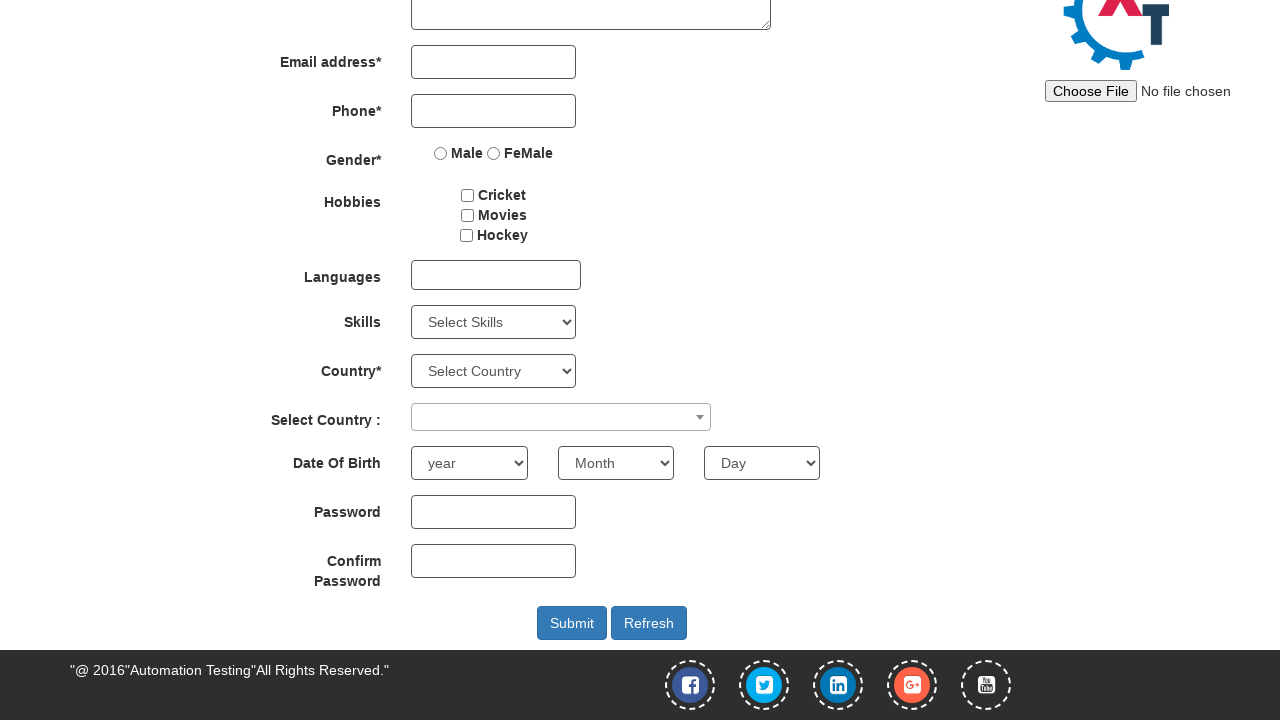

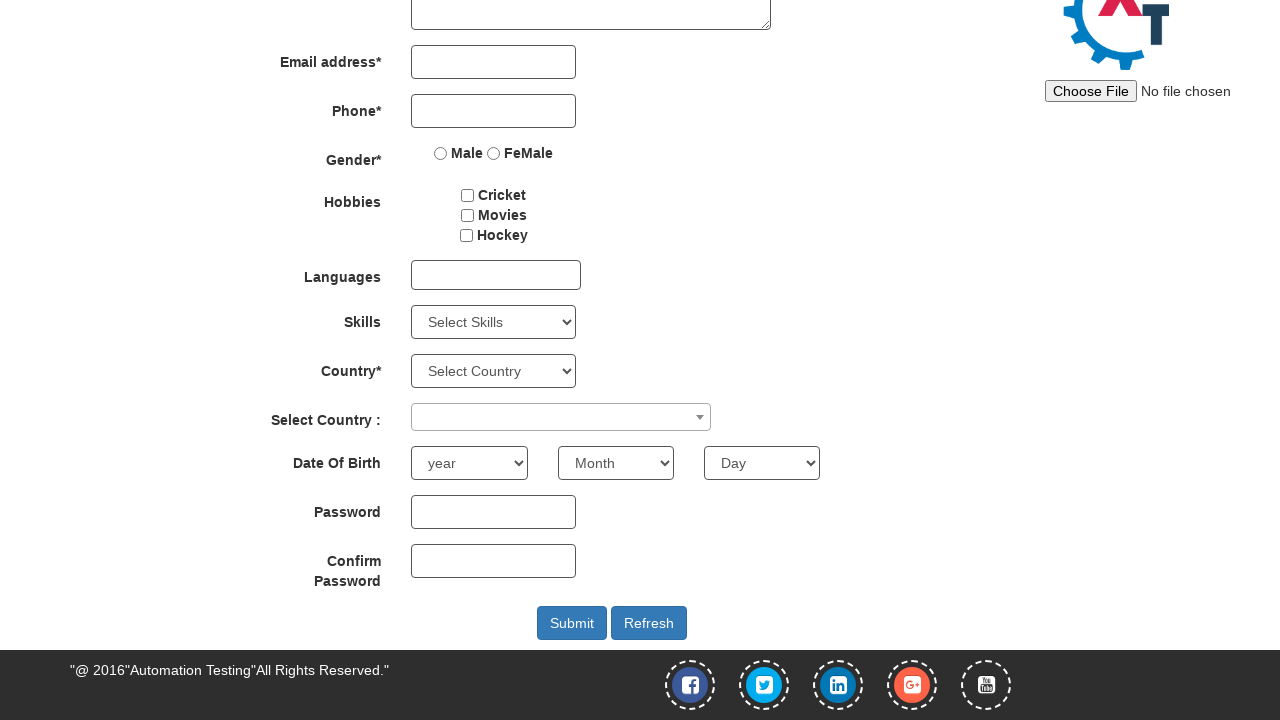